Tests dismissing a JavaScript confirm dialog by clicking a button that triggers a confirm alert, then canceling it and verifying the result

Starting URL: https://automationfc.github.io/basic-form/index.html

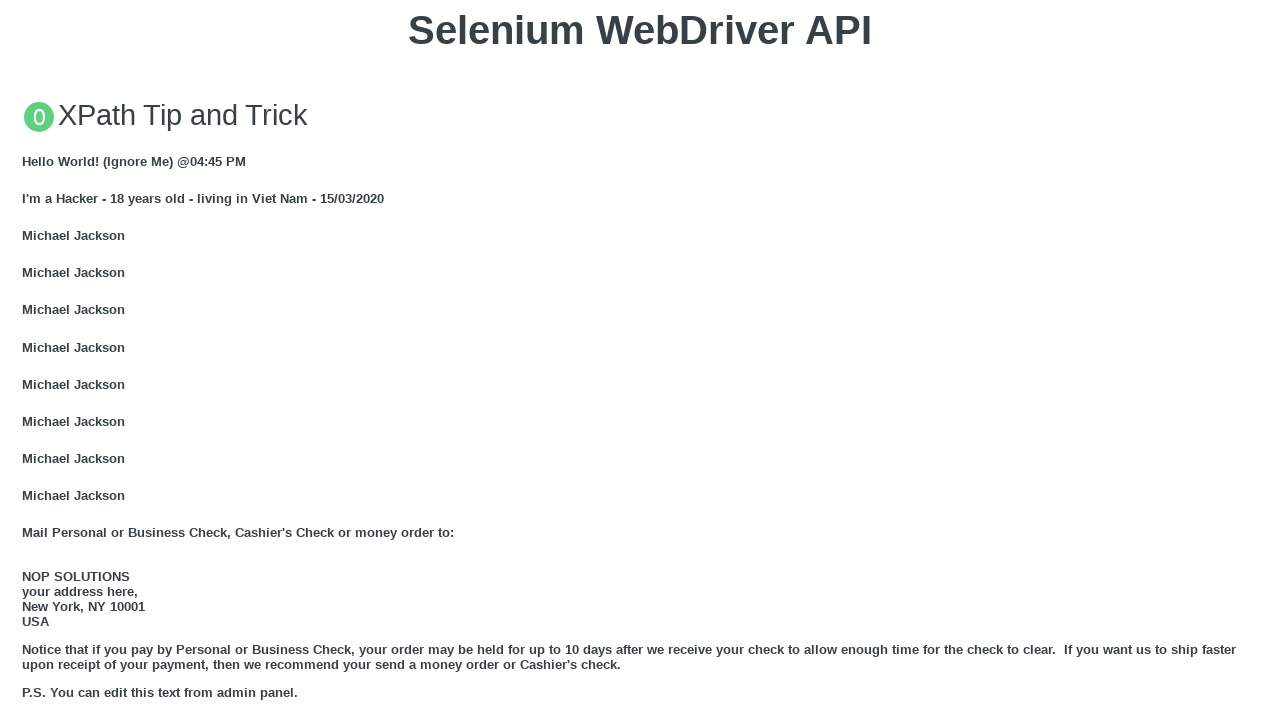

Set up dialog handler to dismiss confirm alerts
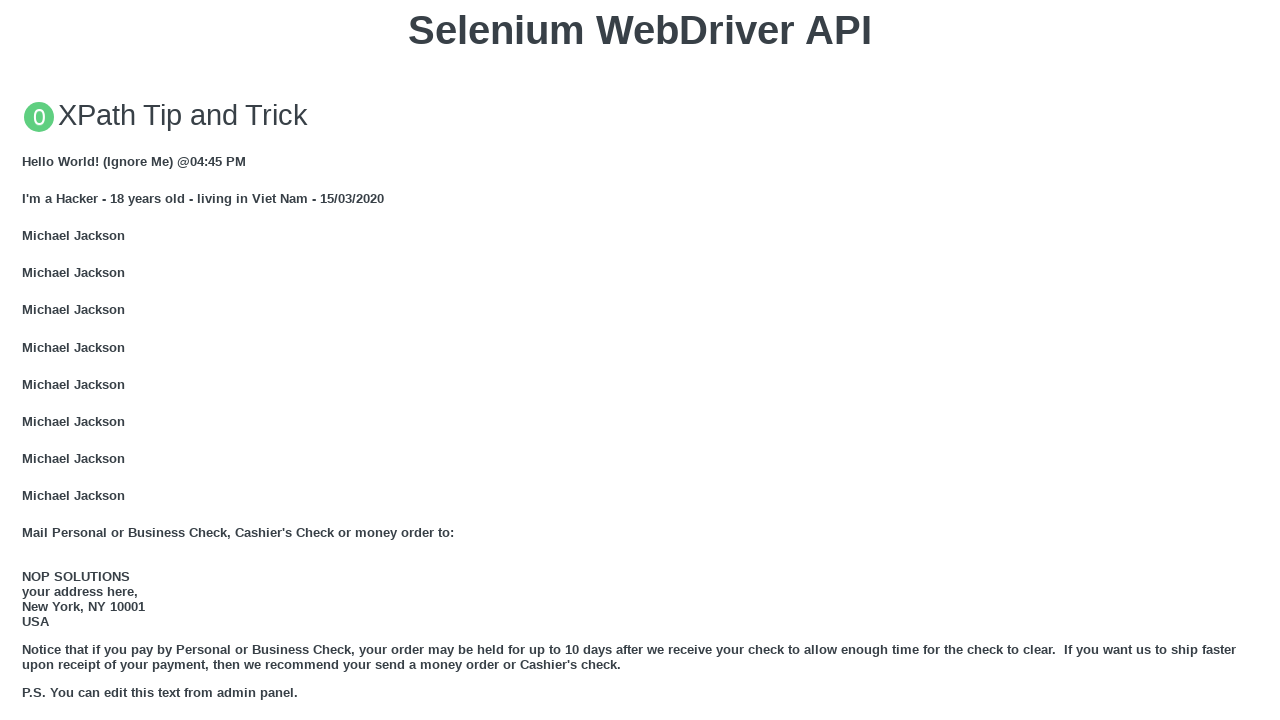

Clicked button to trigger JavaScript confirm dialog at (640, 360) on xpath=//button[text()='Click for JS Confirm']
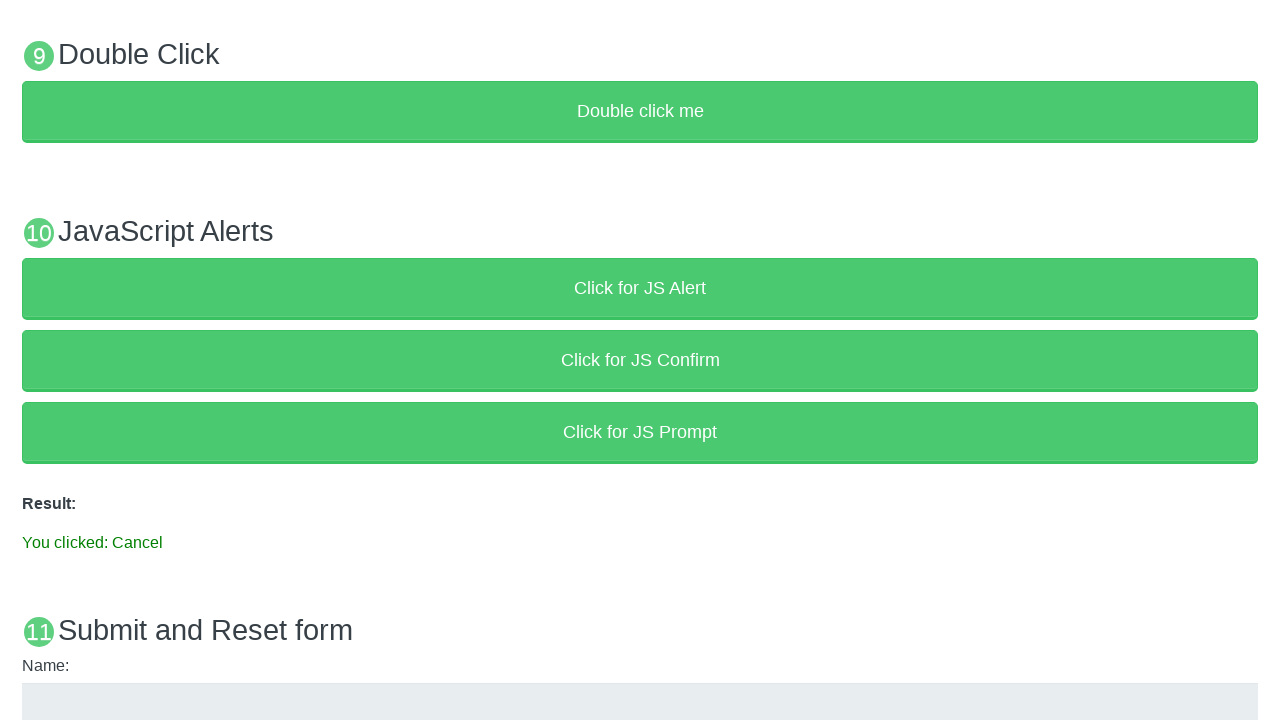

Confirm dialog dismissed and result text appeared
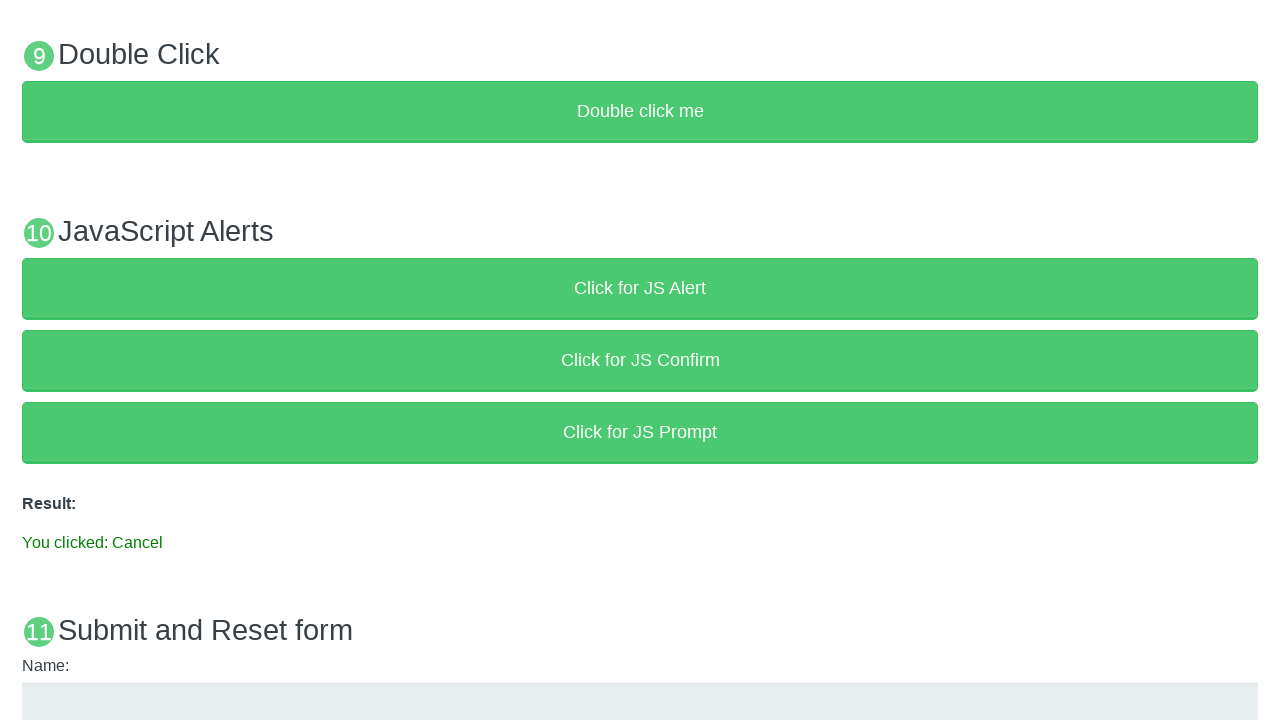

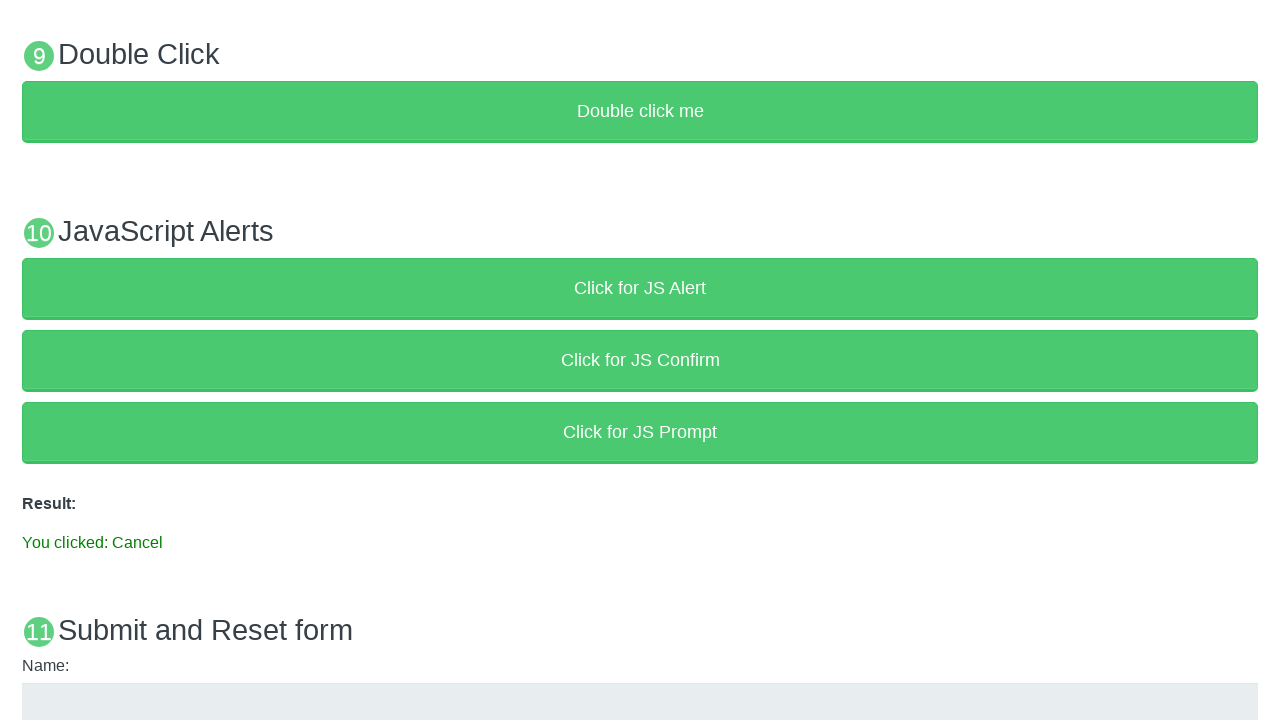